Tests displaying all items by cycling through Active, Completed, and All filters.

Starting URL: https://demo.playwright.dev/todomvc

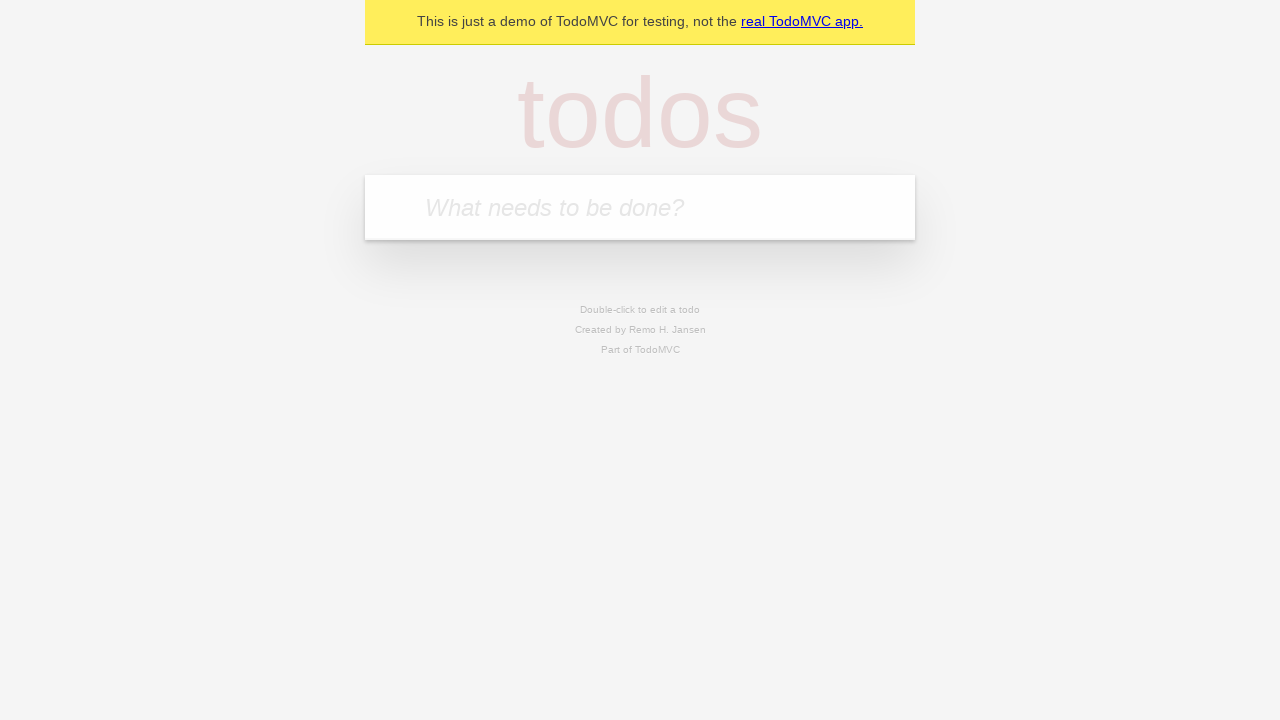

Filled new todo field with 'buy some cheese' on .new-todo
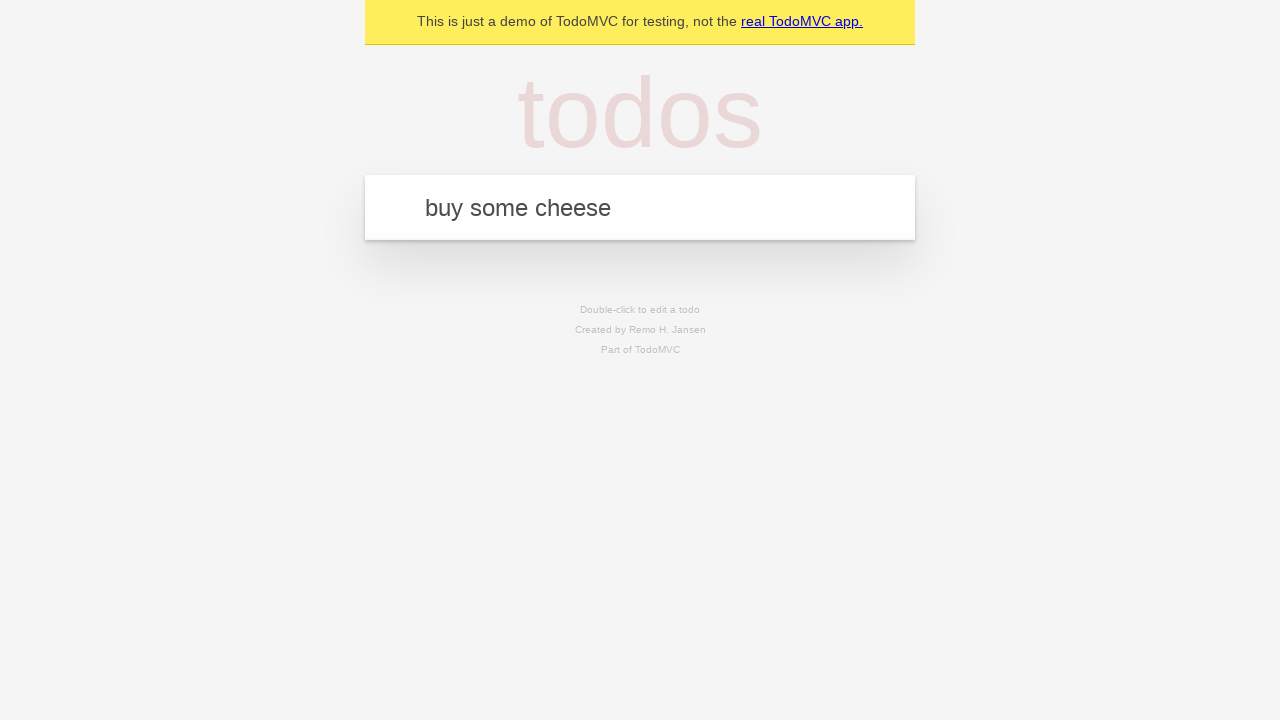

Pressed Enter to add first todo on .new-todo
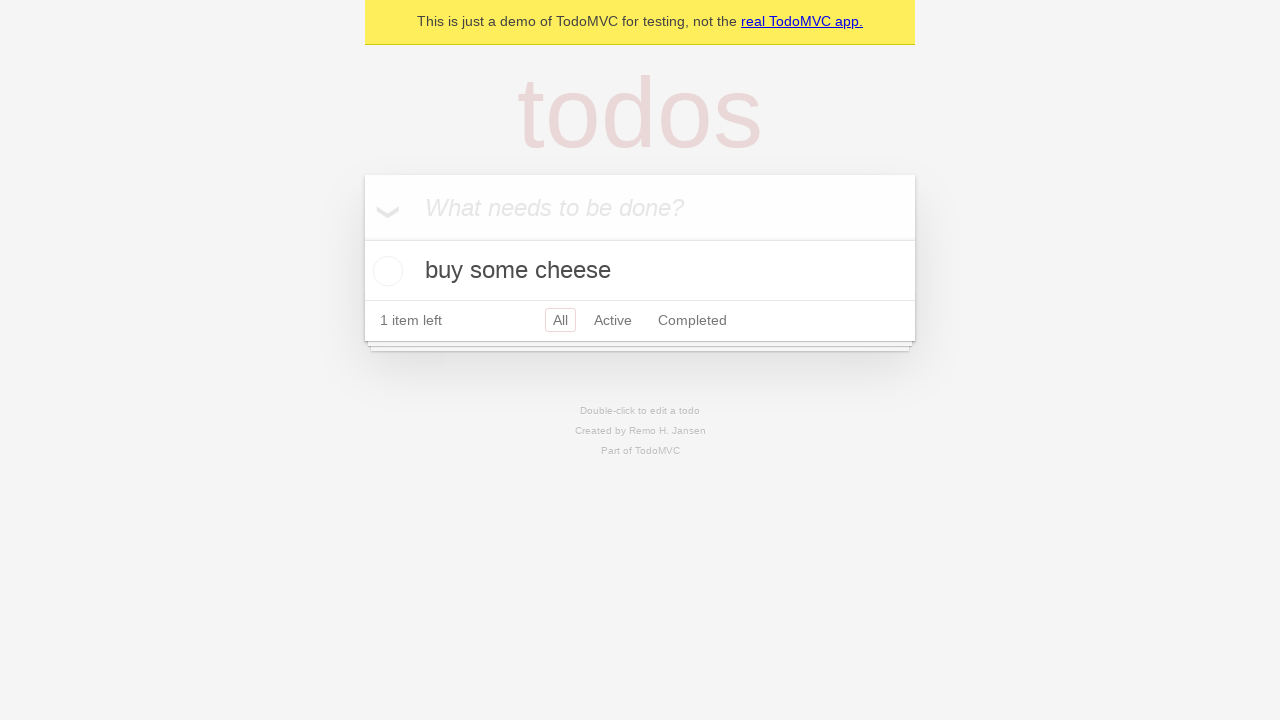

Filled new todo field with 'feed the cat' on .new-todo
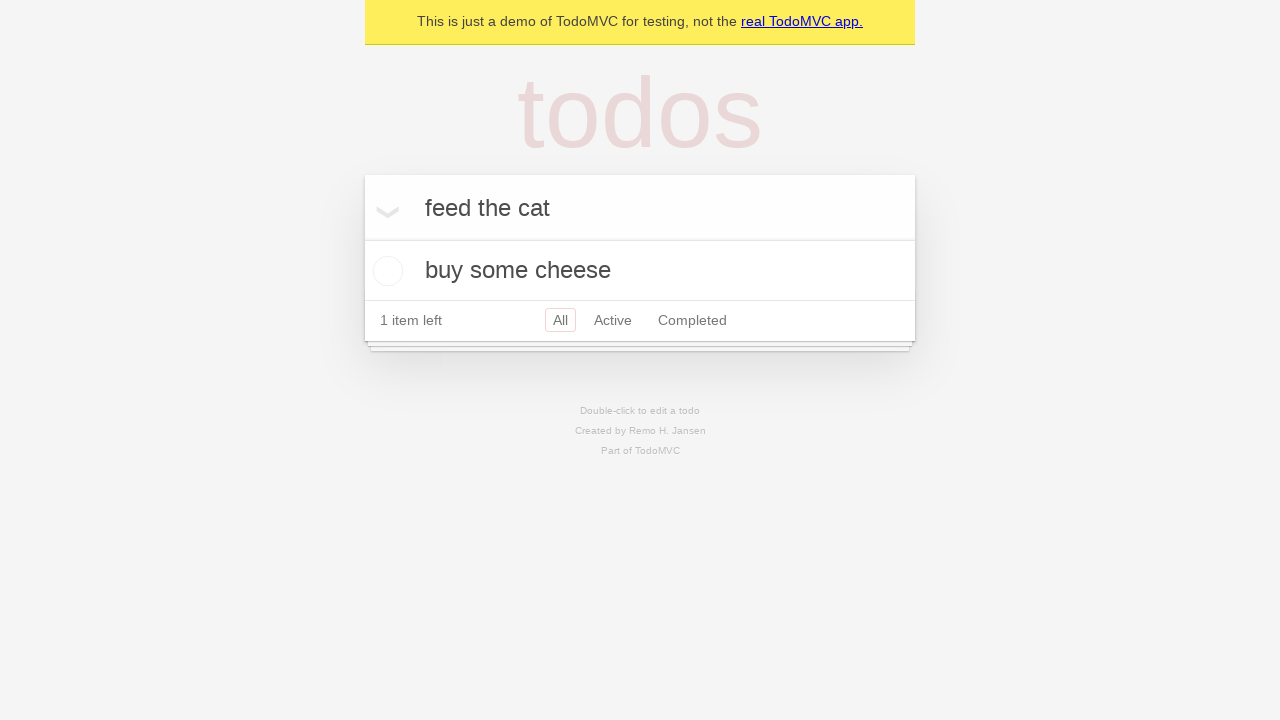

Pressed Enter to add second todo on .new-todo
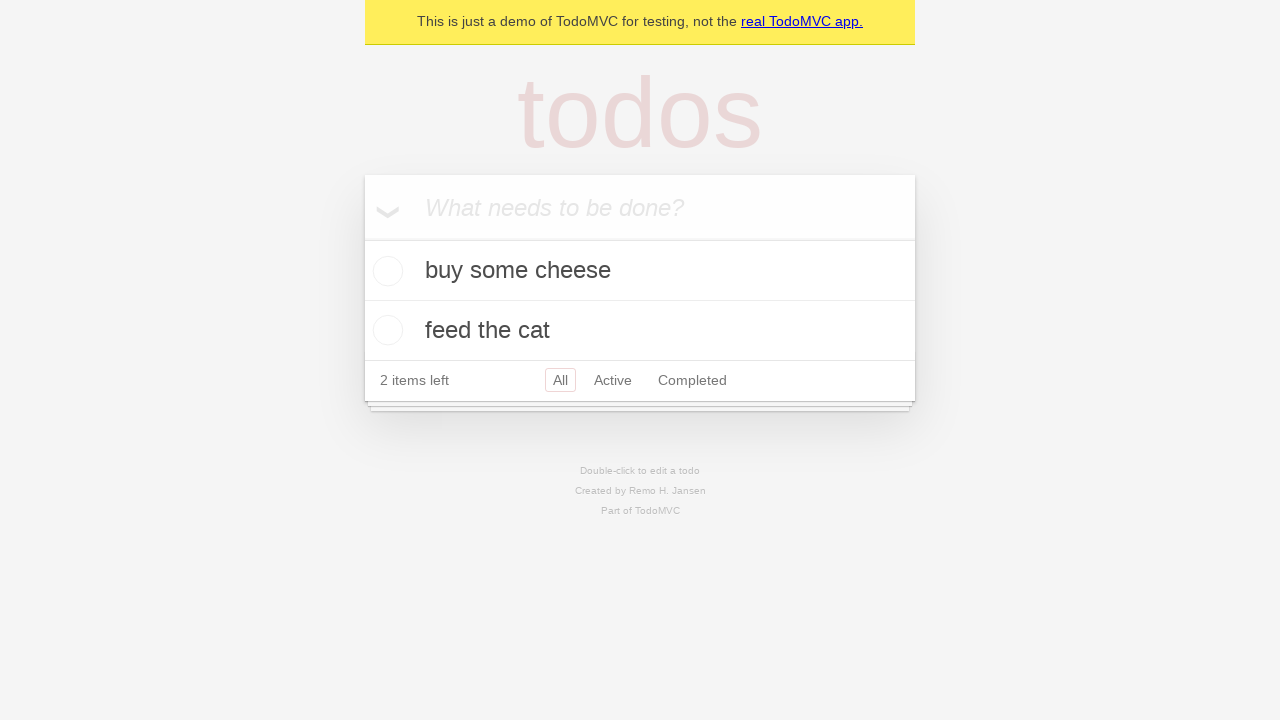

Filled new todo field with 'book a doctors appointment' on .new-todo
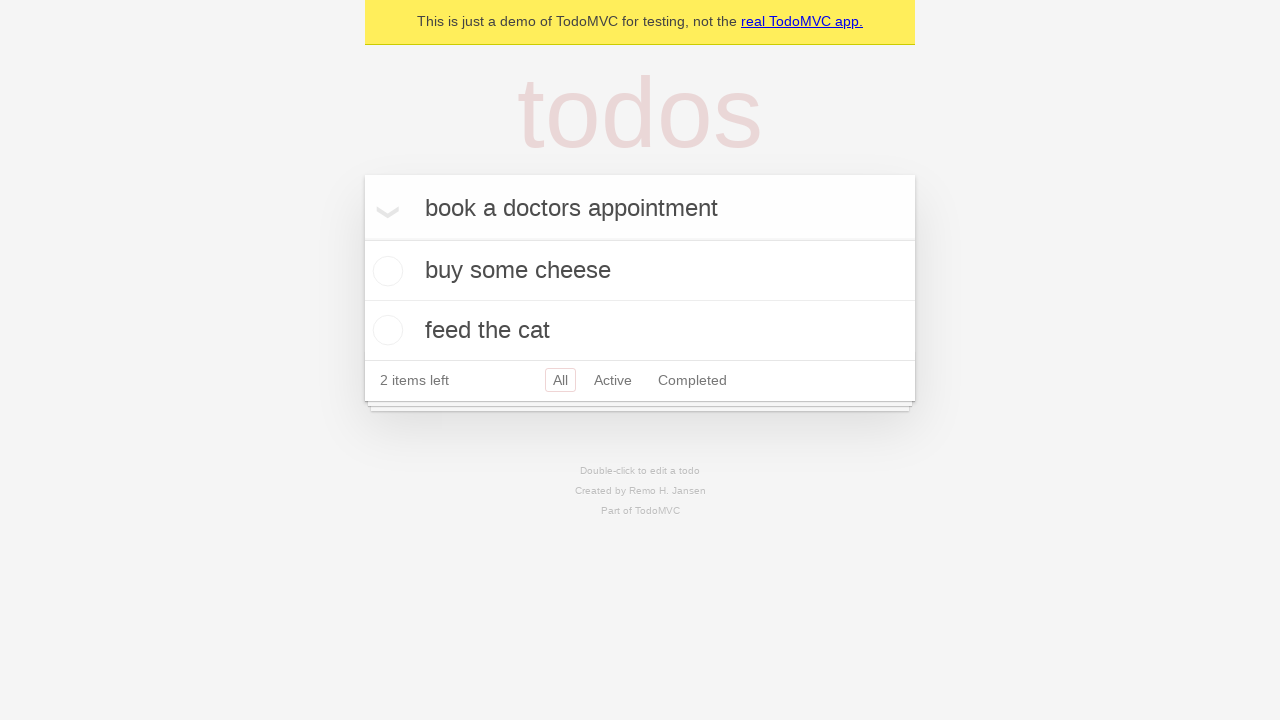

Pressed Enter to add third todo on .new-todo
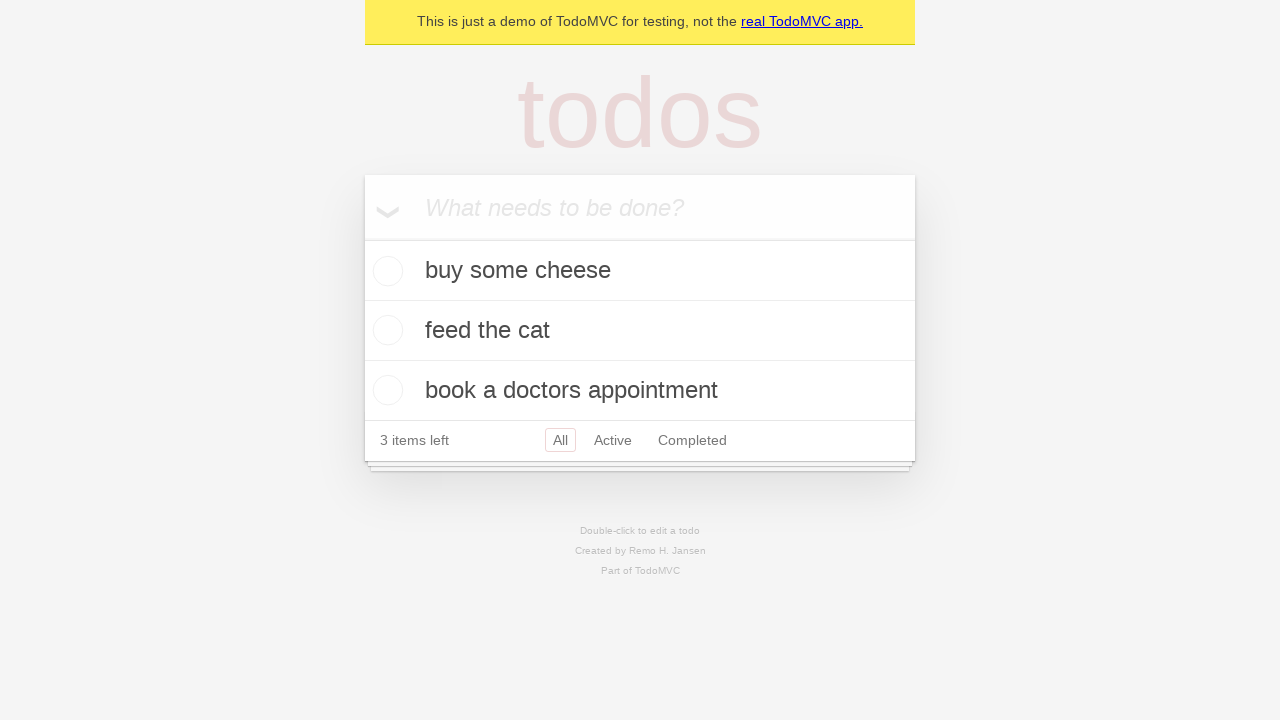

Waited for all three todos to be displayed in the list
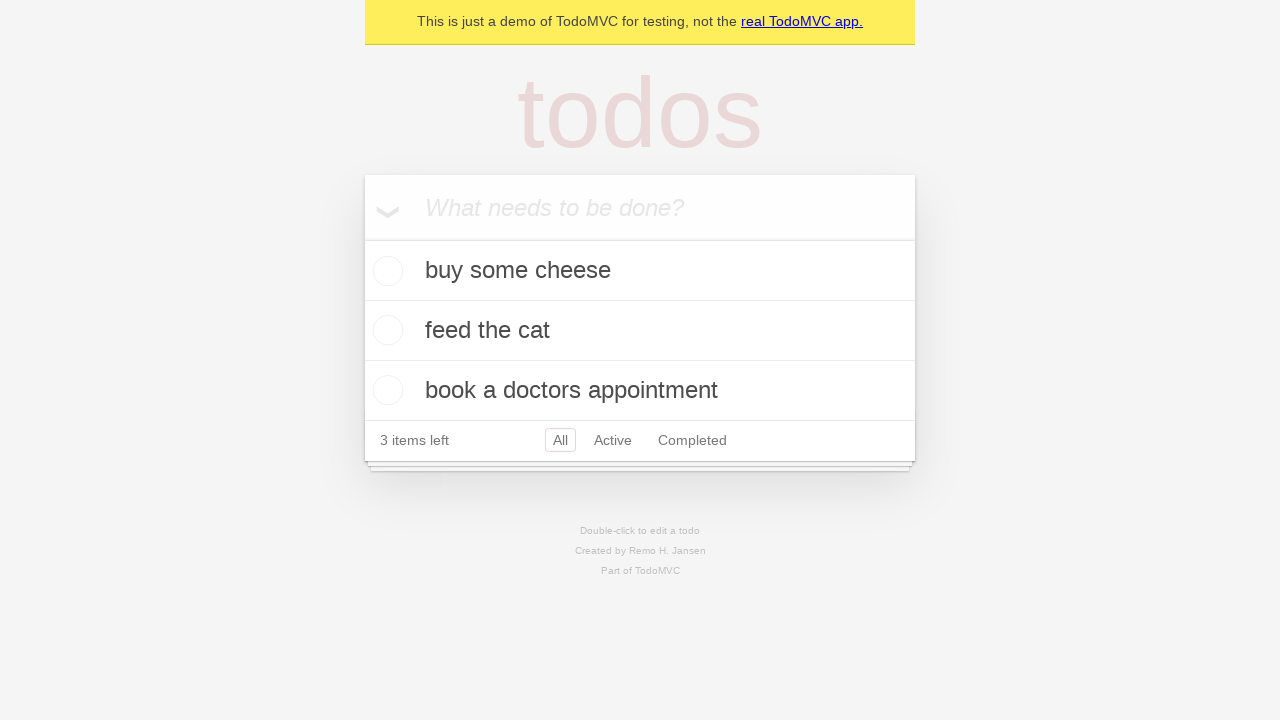

Marked second todo as complete by checking its toggle at (385, 330) on .todo-list li .toggle >> nth=1
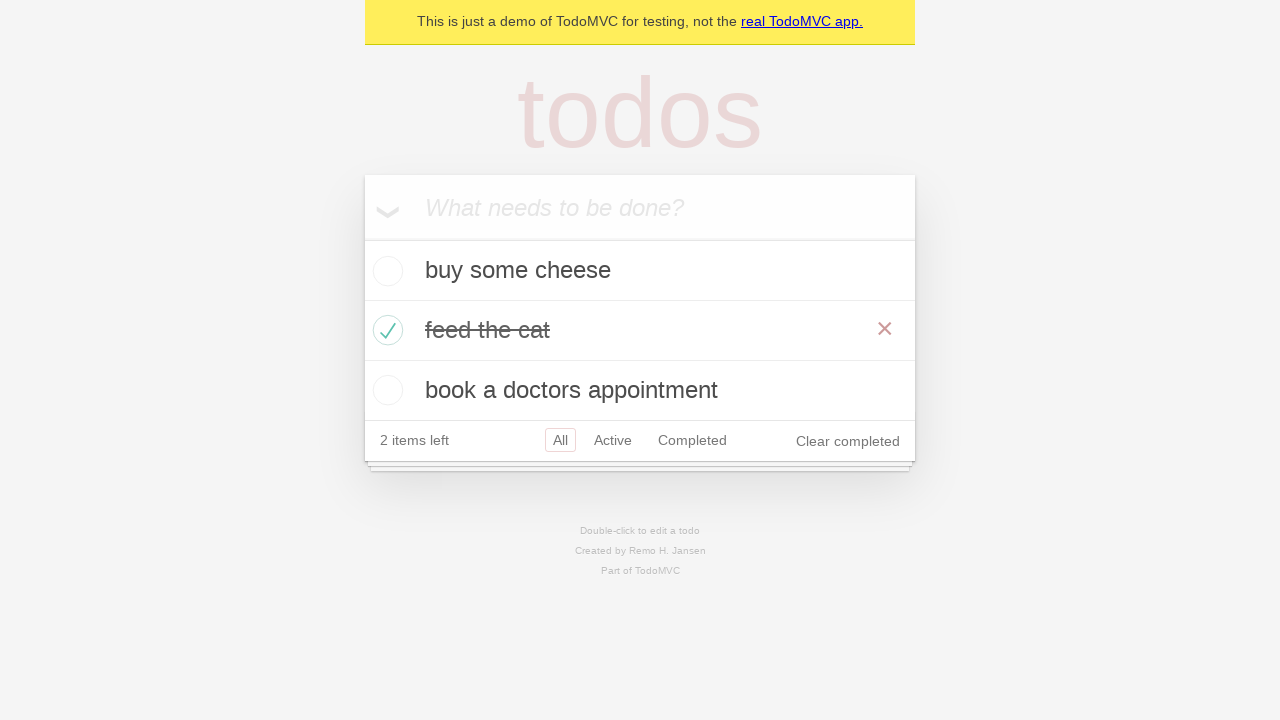

Clicked 'Active' filter to display only active todos at (613, 440) on .filters >> internal:text="Active"i
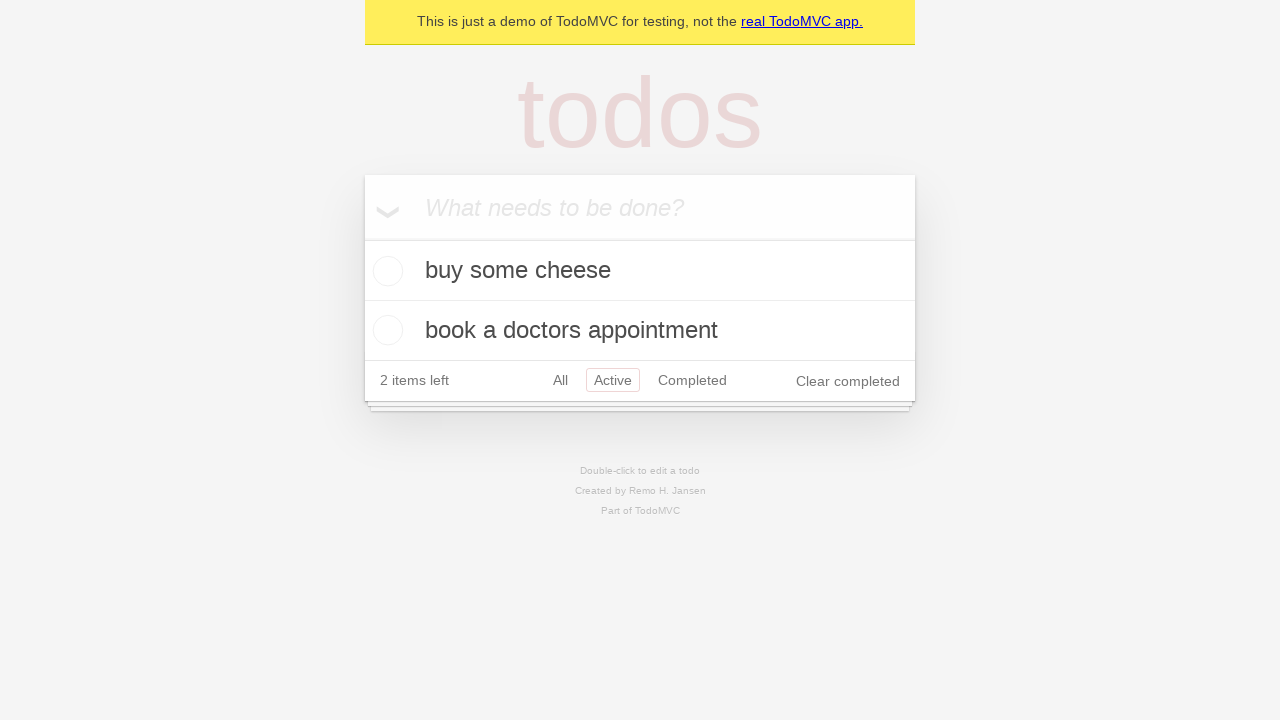

Clicked 'Completed' filter to display only completed todos at (692, 380) on .filters >> internal:text="Completed"i
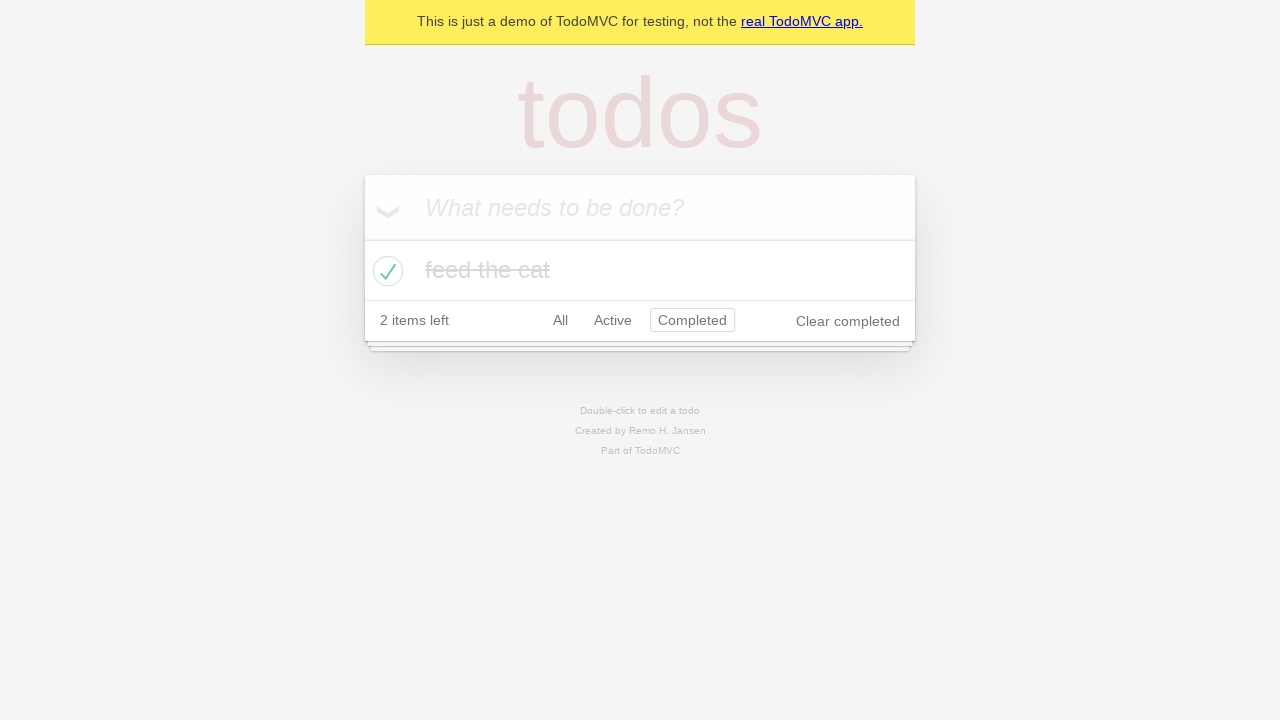

Clicked 'All' filter to display all todos at (560, 320) on .filters >> internal:text="All"i
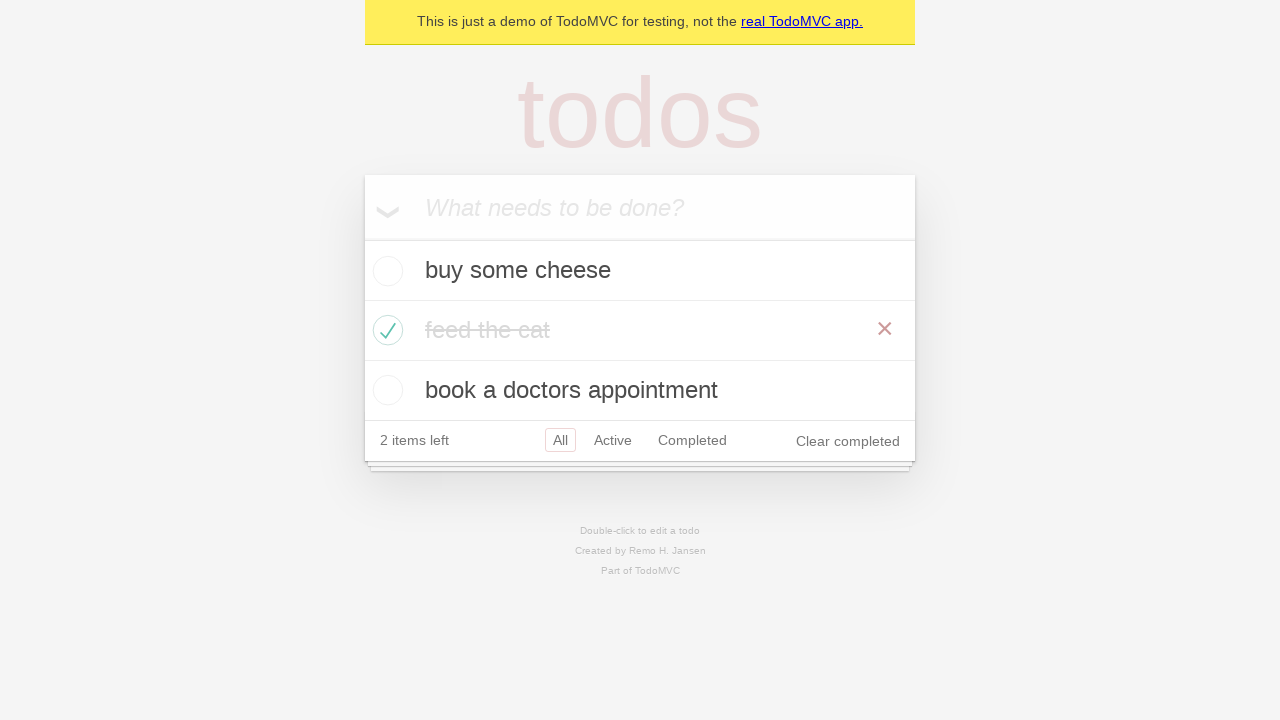

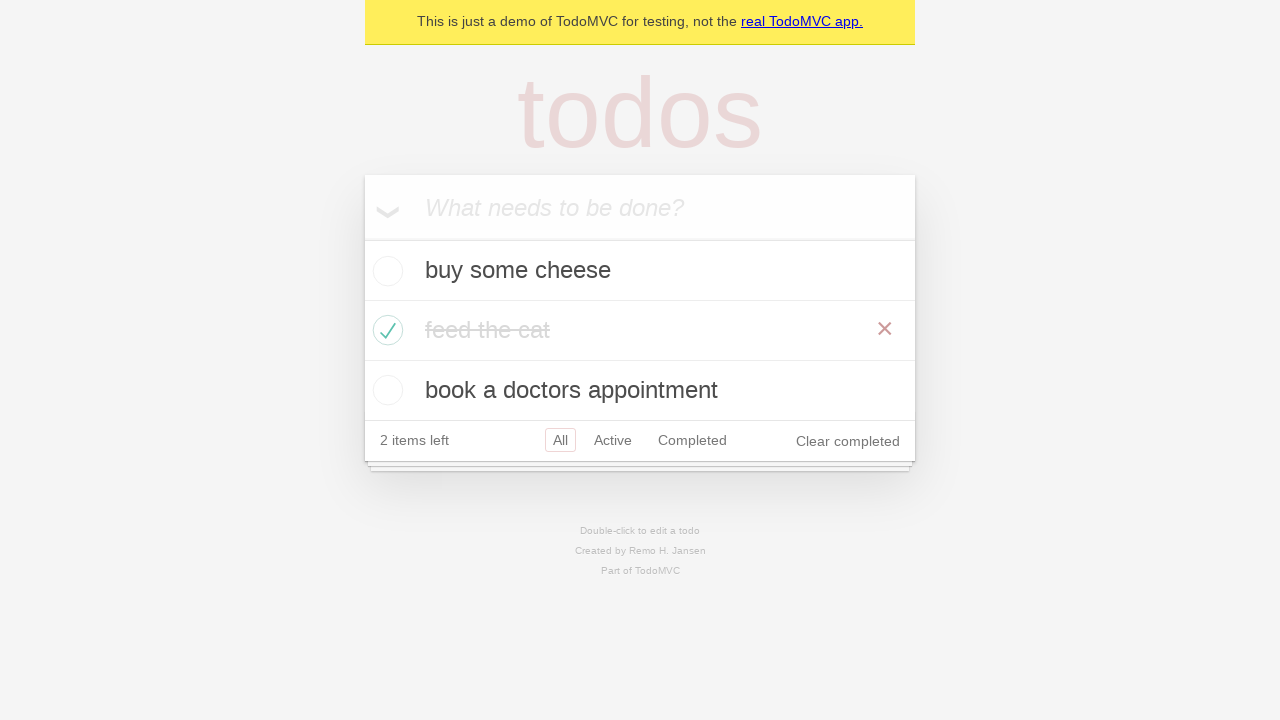